Tests the triangle identification tool by entering three side lengths that form a valid scalene triangle and submitting the form

Starting URL: https://testpages.herokuapp.com/styled/apps/triangle/triangle001.html

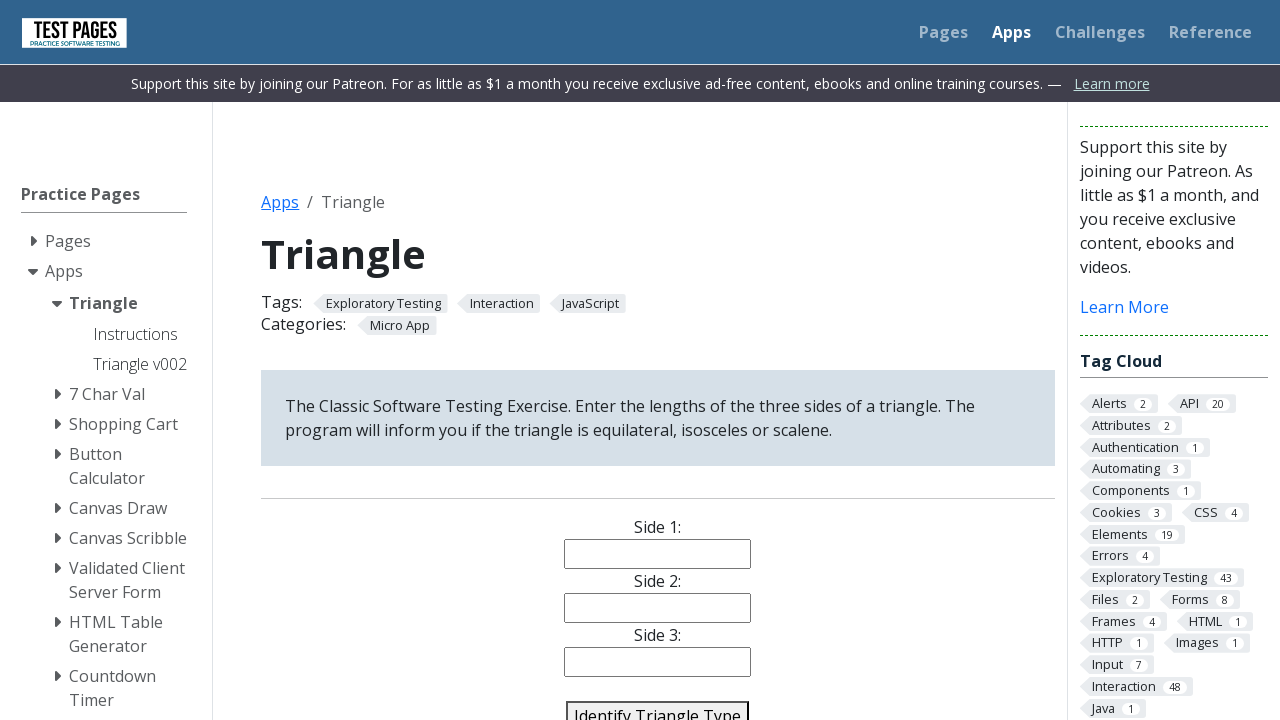

Entered side length A: 5 on input[name='side1']
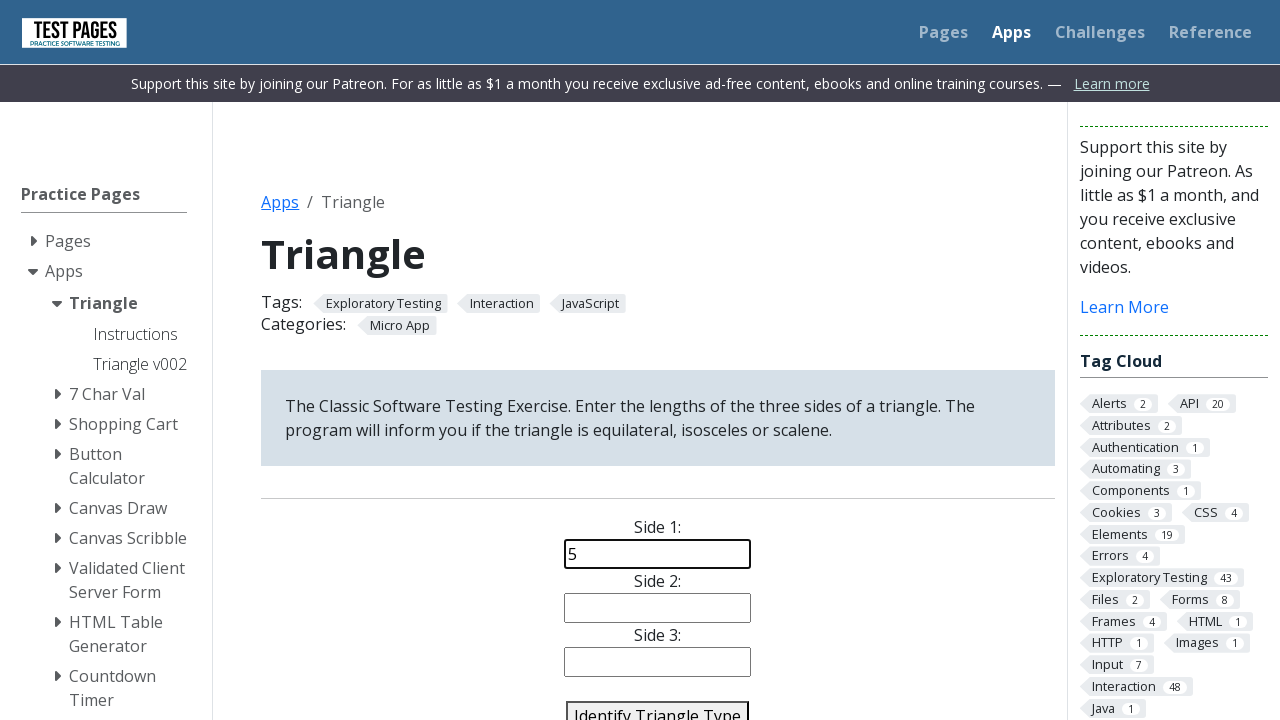

Entered side length B: 8 on input[name='side2']
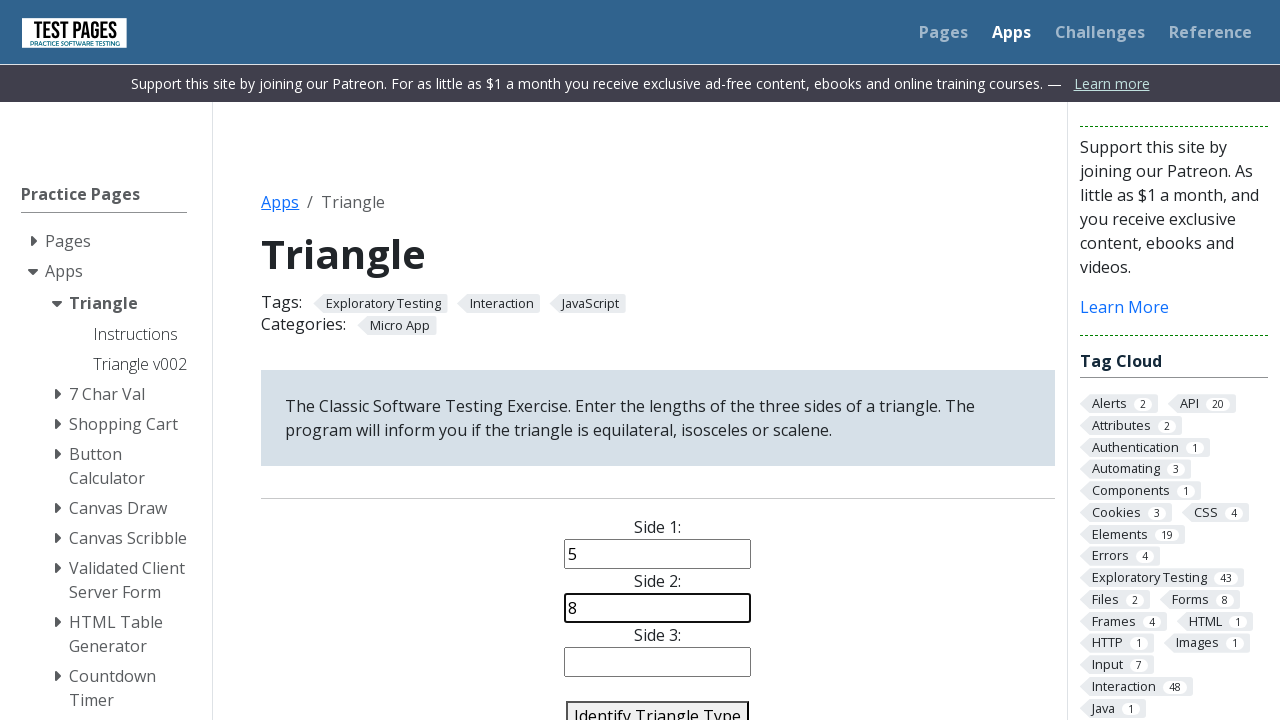

Entered side length C: 6 on input[name='side3']
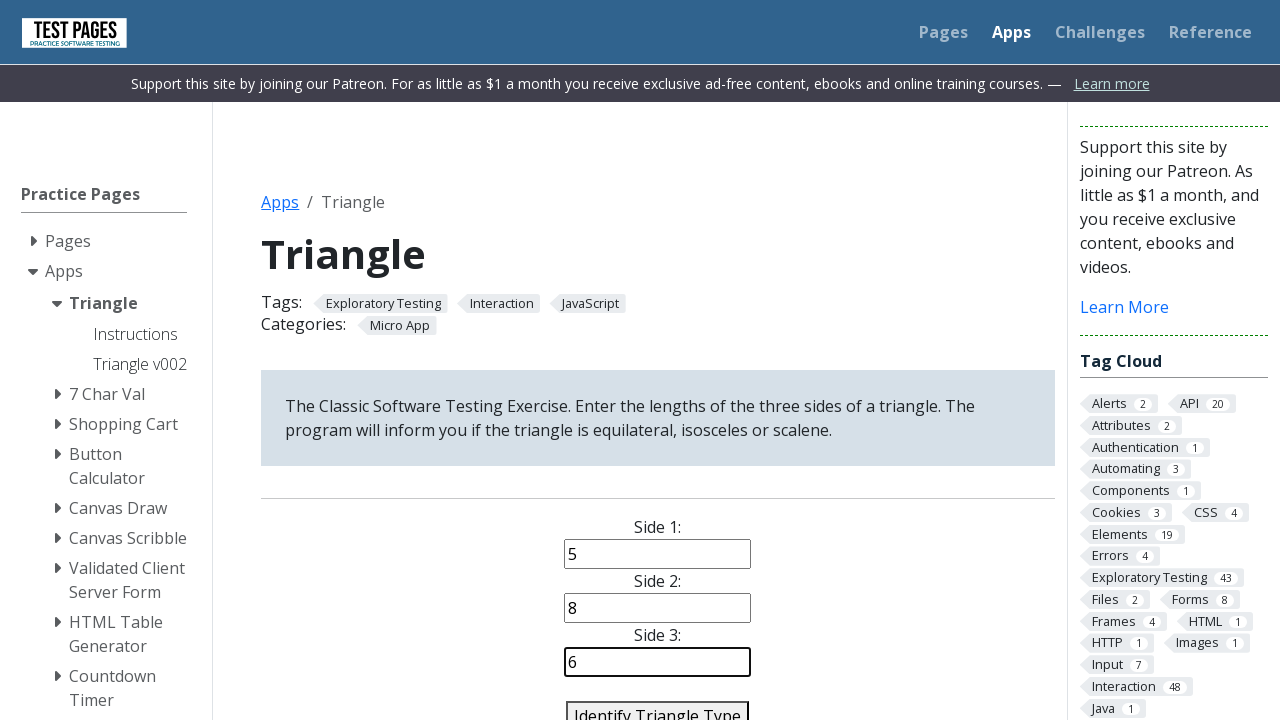

Clicked identify triangle button to submit form with scalene triangle (5, 8, 6) at (658, 705) on #identify-triangle-action
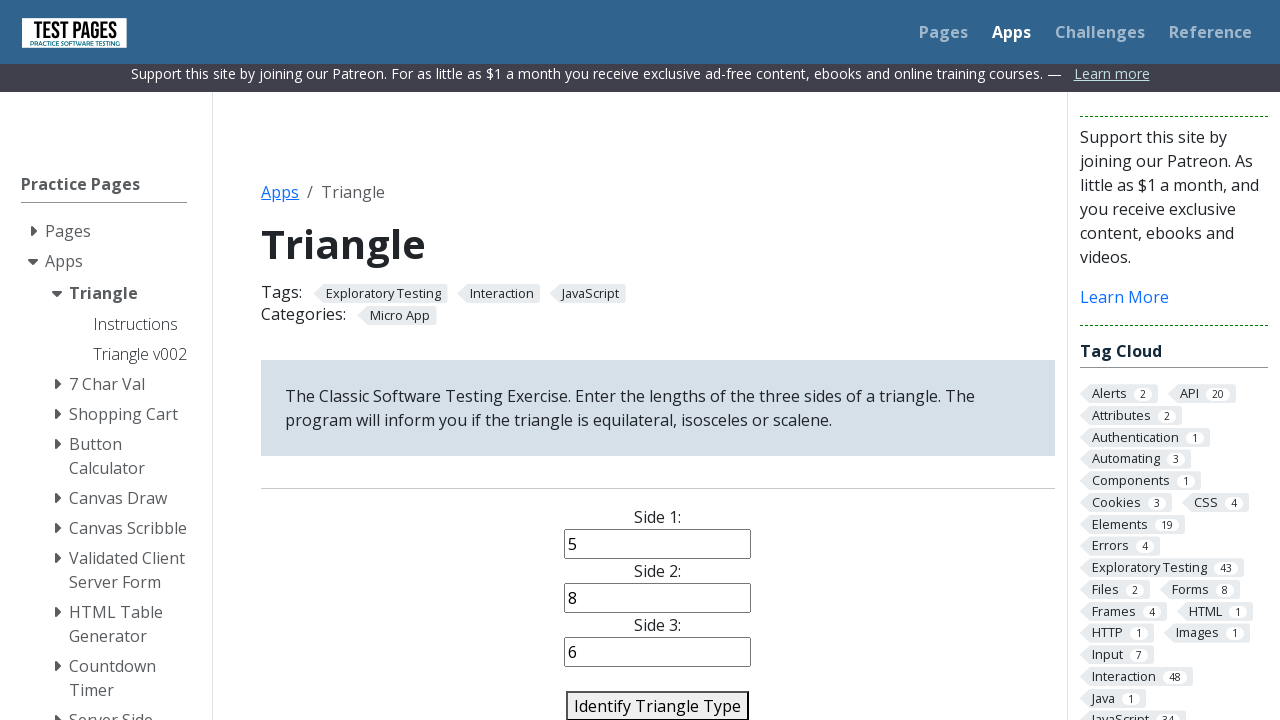

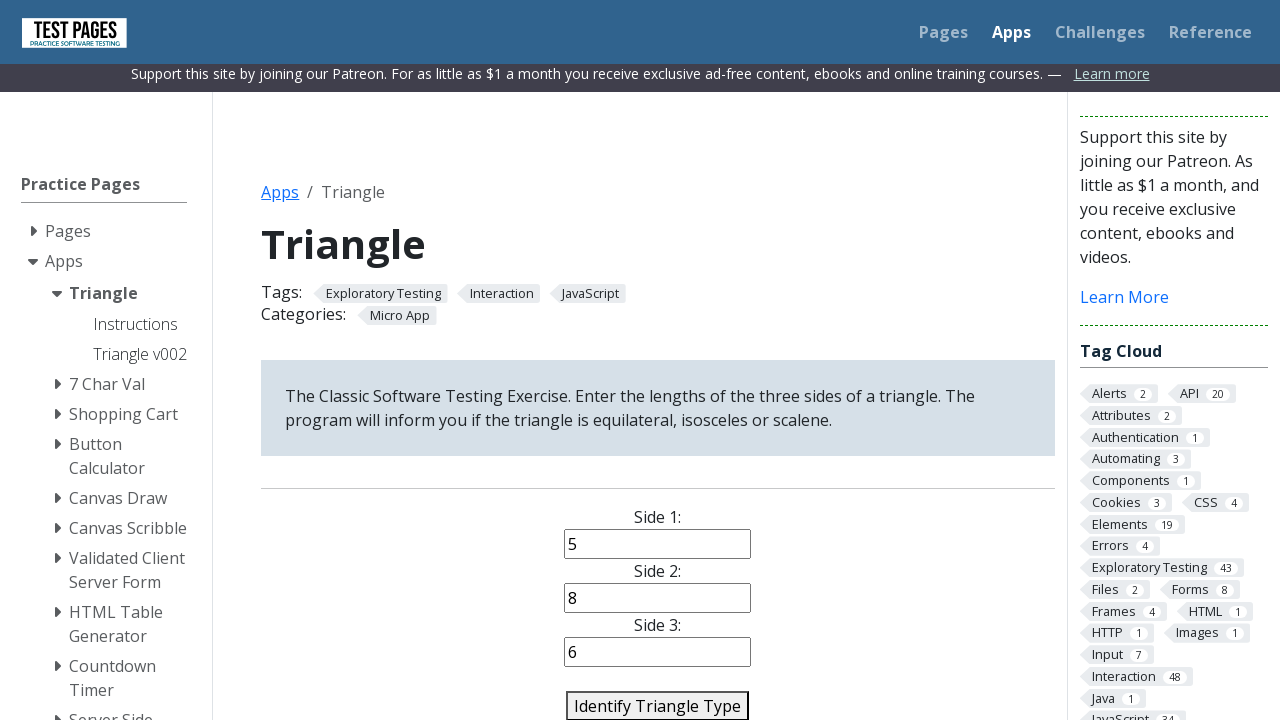